Tests a tic-tac-toe game by clicking cells in sequence to create a diagonal win from top-left to bottom-right, then verifies the winner message

Starting URL: https://staging.d2orucso22c6ii.amplifyapp.com/

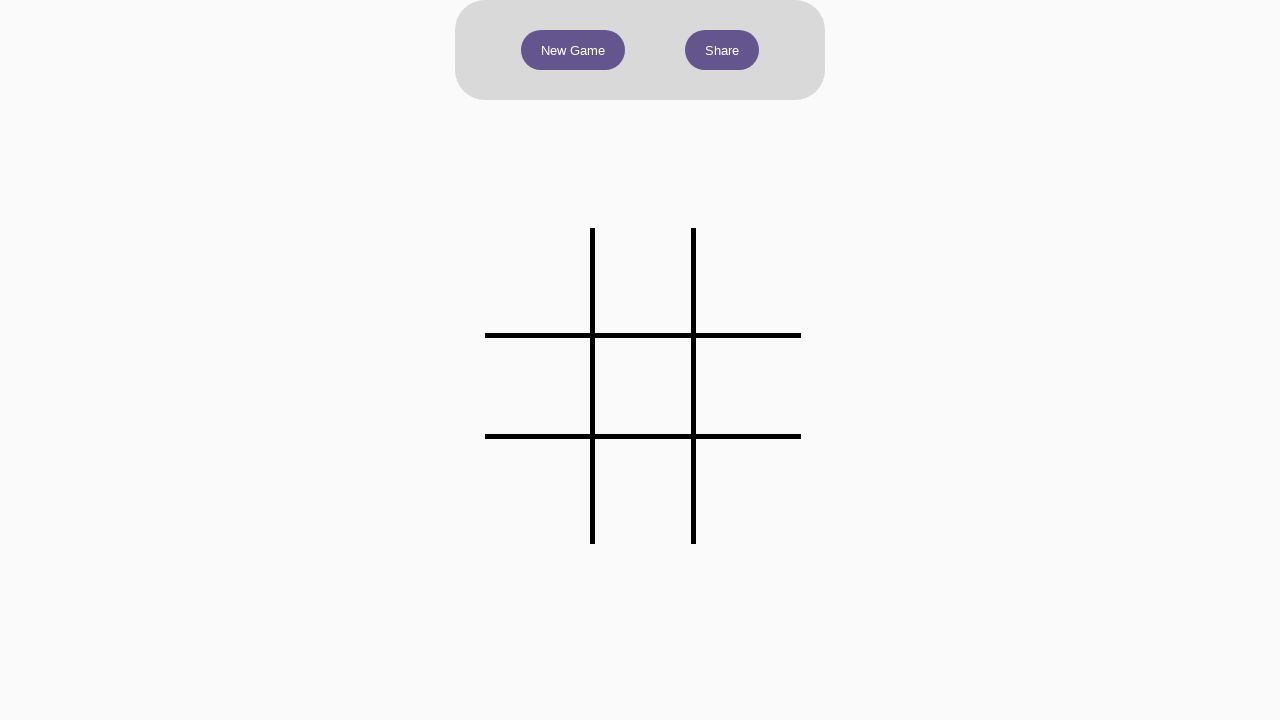

Navigated to tic-tac-toe game URL
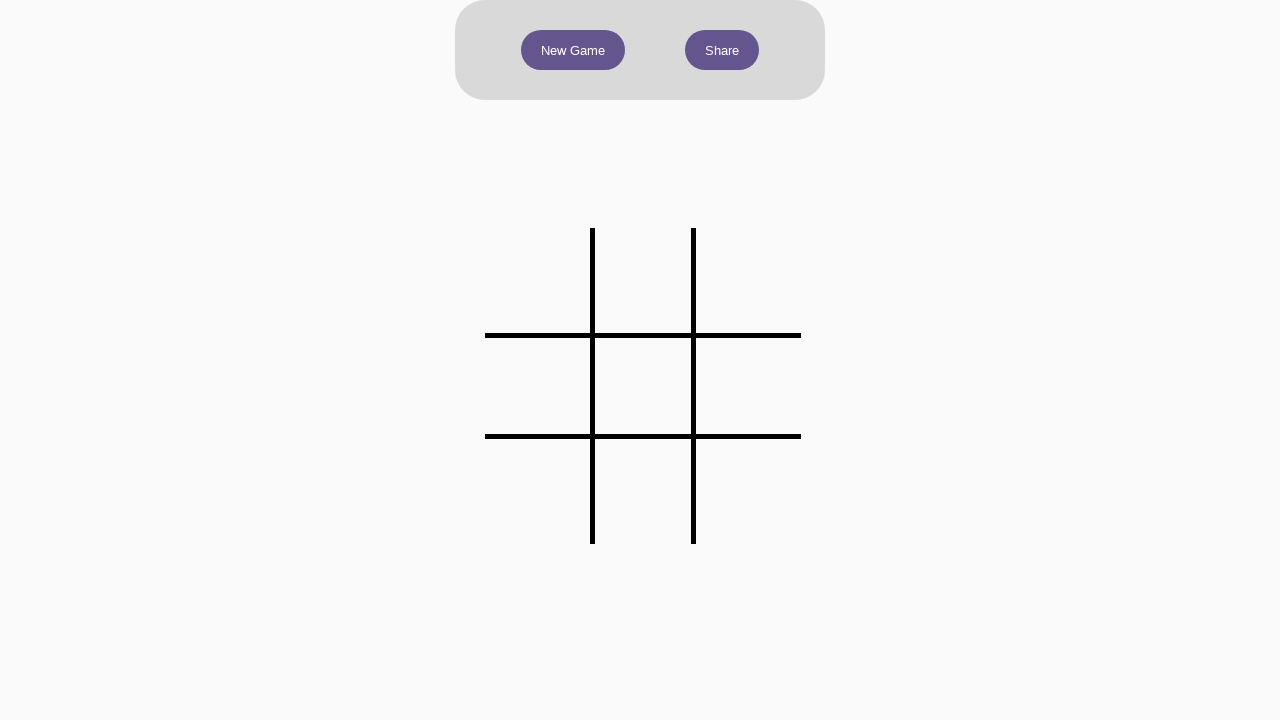

Clicked cell A1 (X's first move) at (542, 285) on #cell-A1
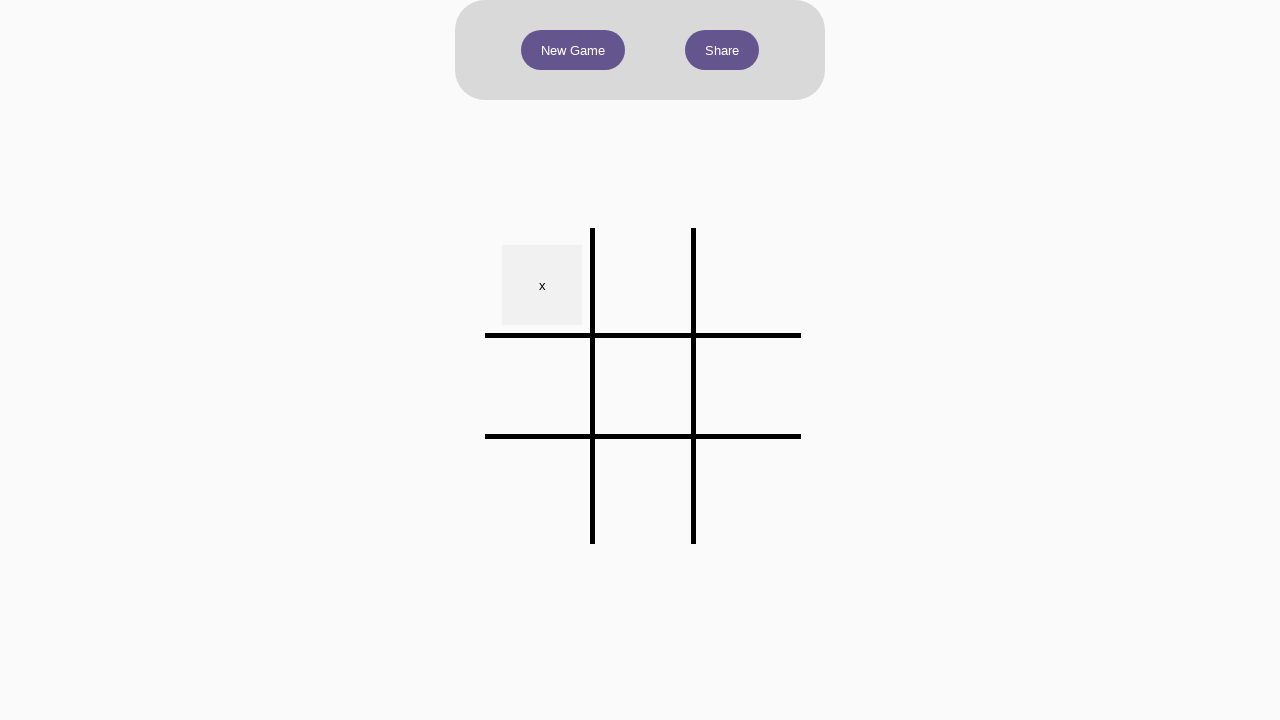

Clicked cell C1 (O's first move) at (744, 285) on #cell-C1
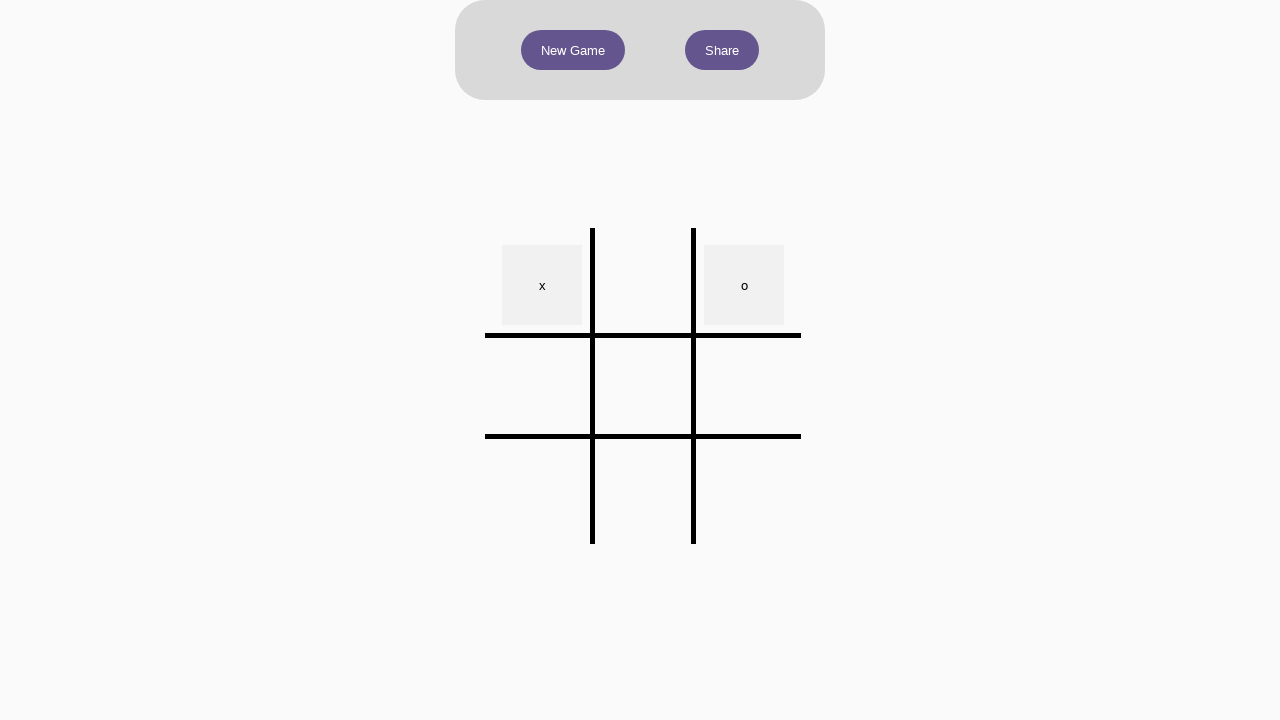

Clicked cell B2 (X's second move) at (643, 386) on #cell-B2
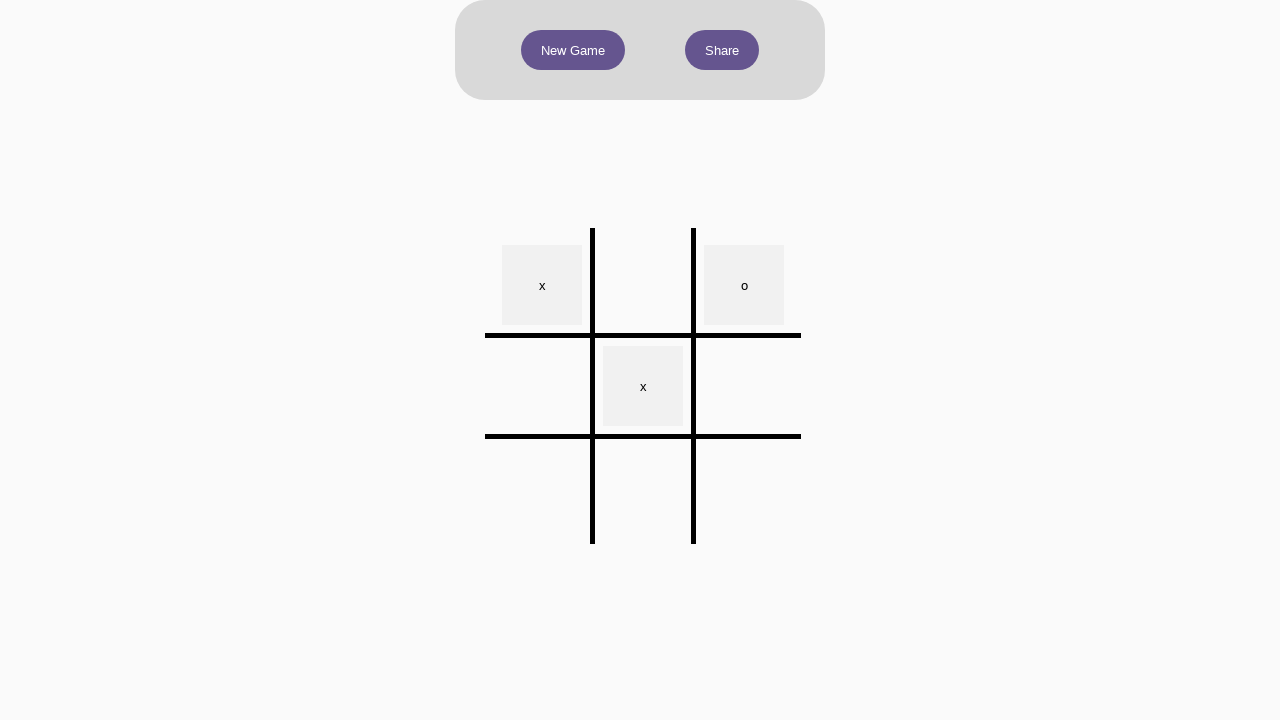

Clicked cell C2 (O's second move) at (744, 386) on #cell-C2
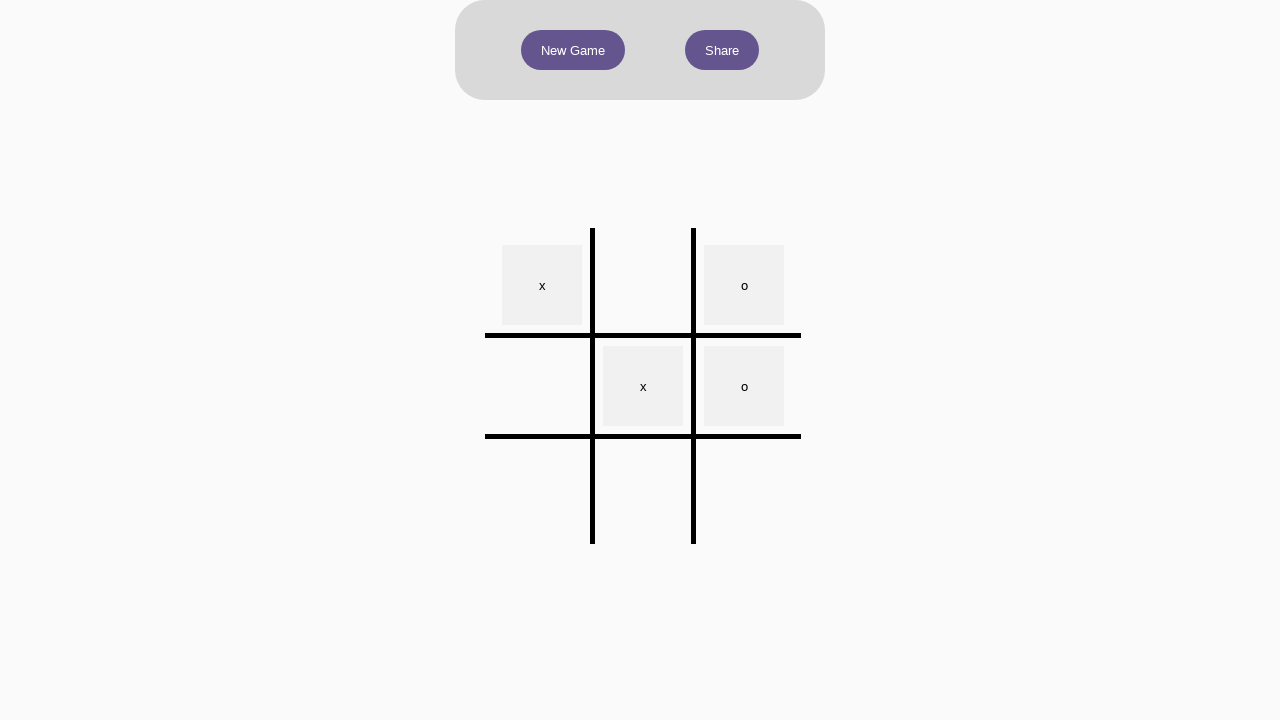

Clicked cell C3 (X's winning move - completes diagonal from top-left to bottom-right) at (744, 487) on #cell-C3
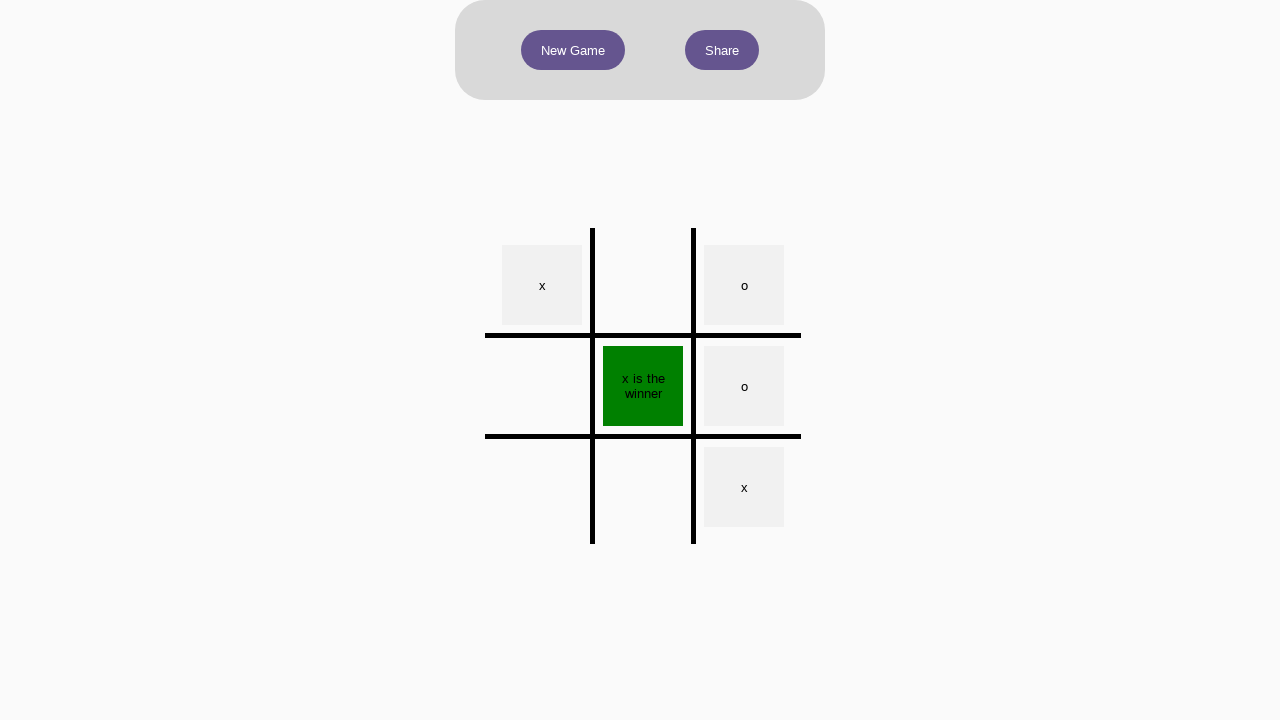

Verified winner message 'x is the winner' appears on screen
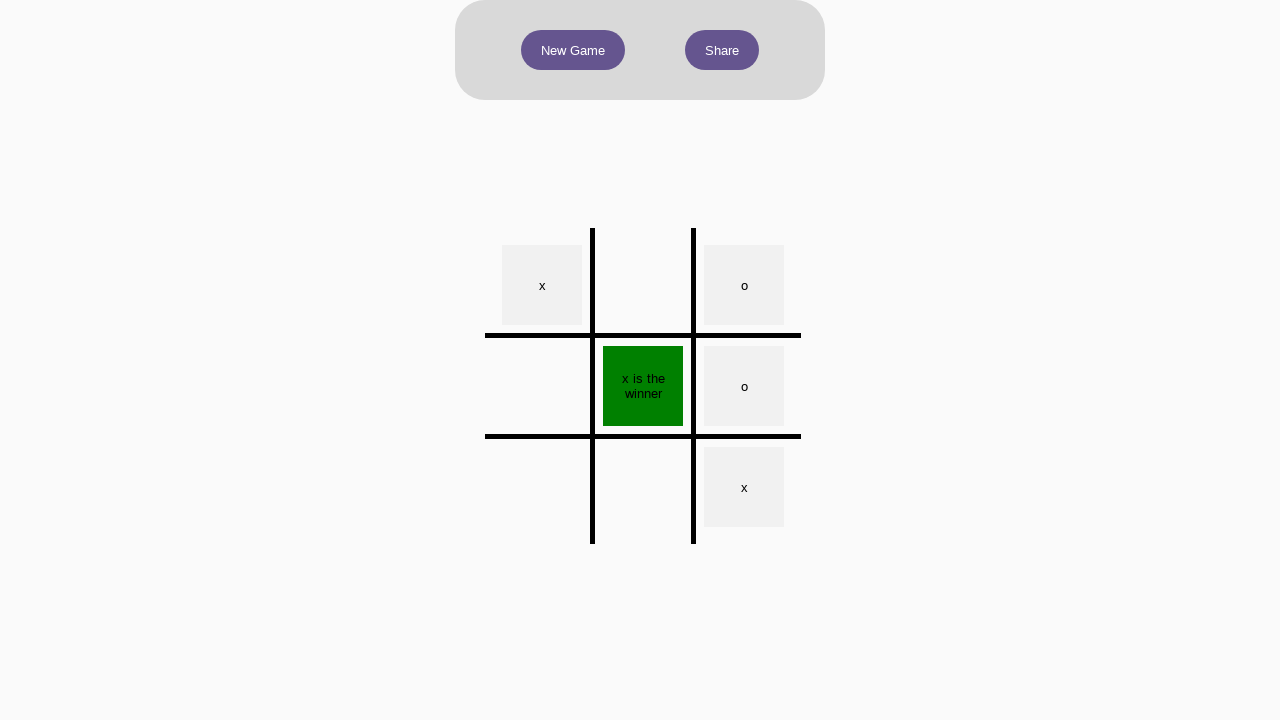

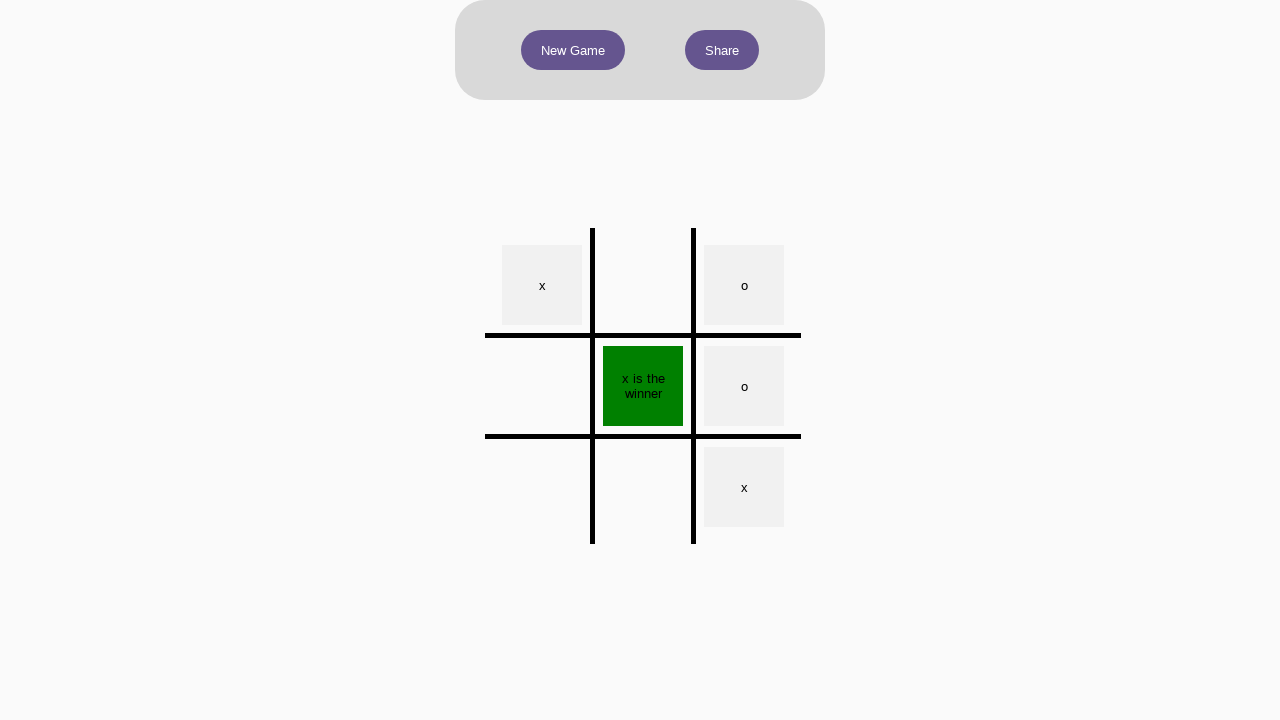